Tests selecting all content in CKEditor using keyboard shortcuts

Starting URL: http://yizeng.me/2014/01/31/test-wysiwyg-editors-using-selenium-webdriver/

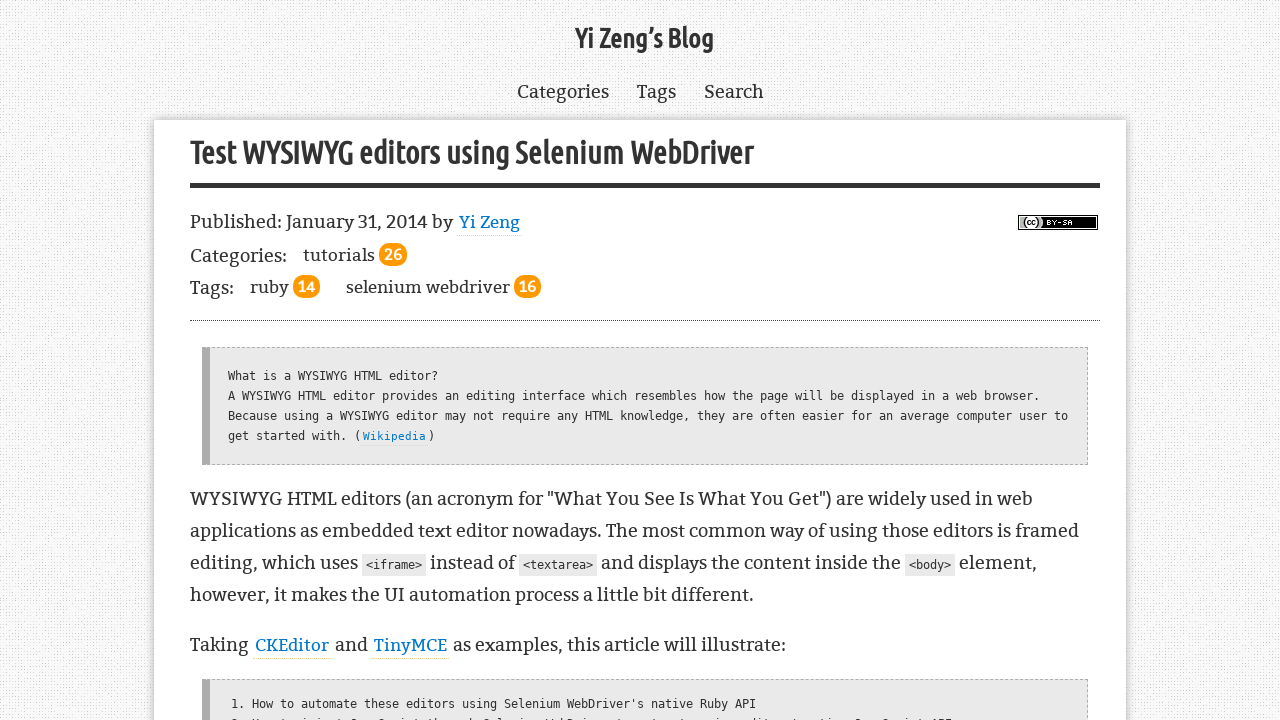

Located CKEditor iframe
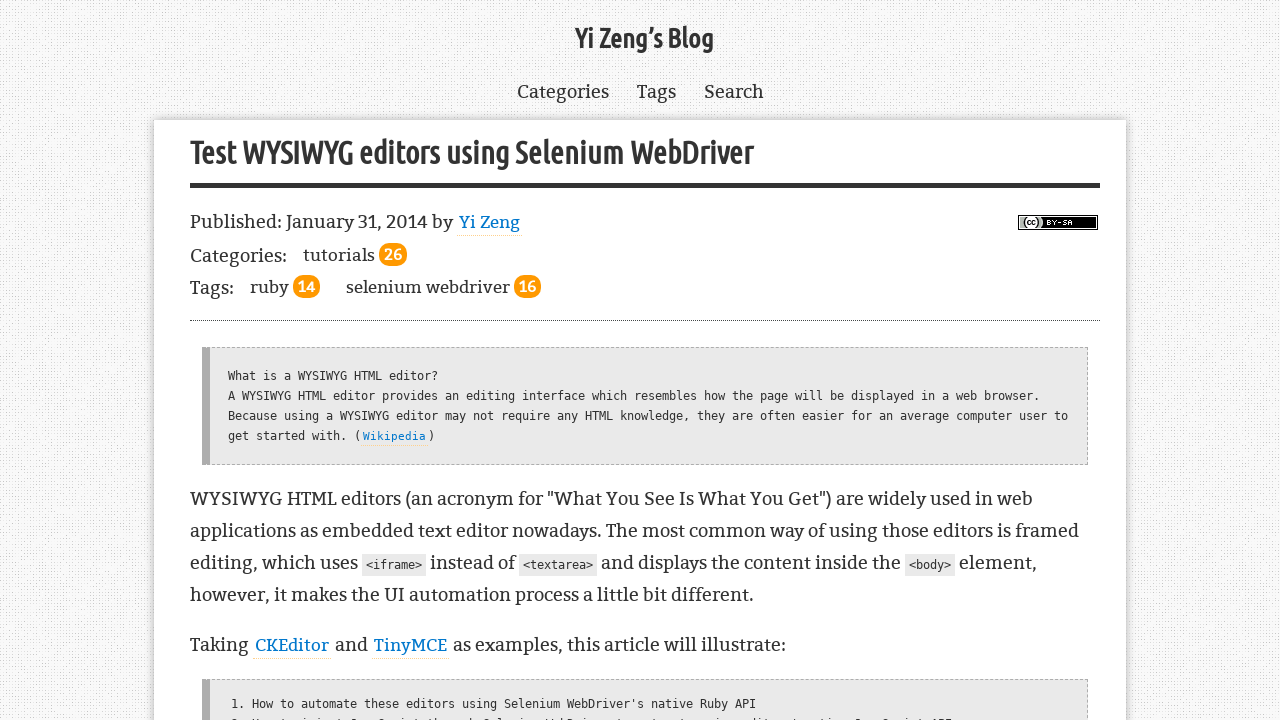

Located body element inside CKEditor iframe
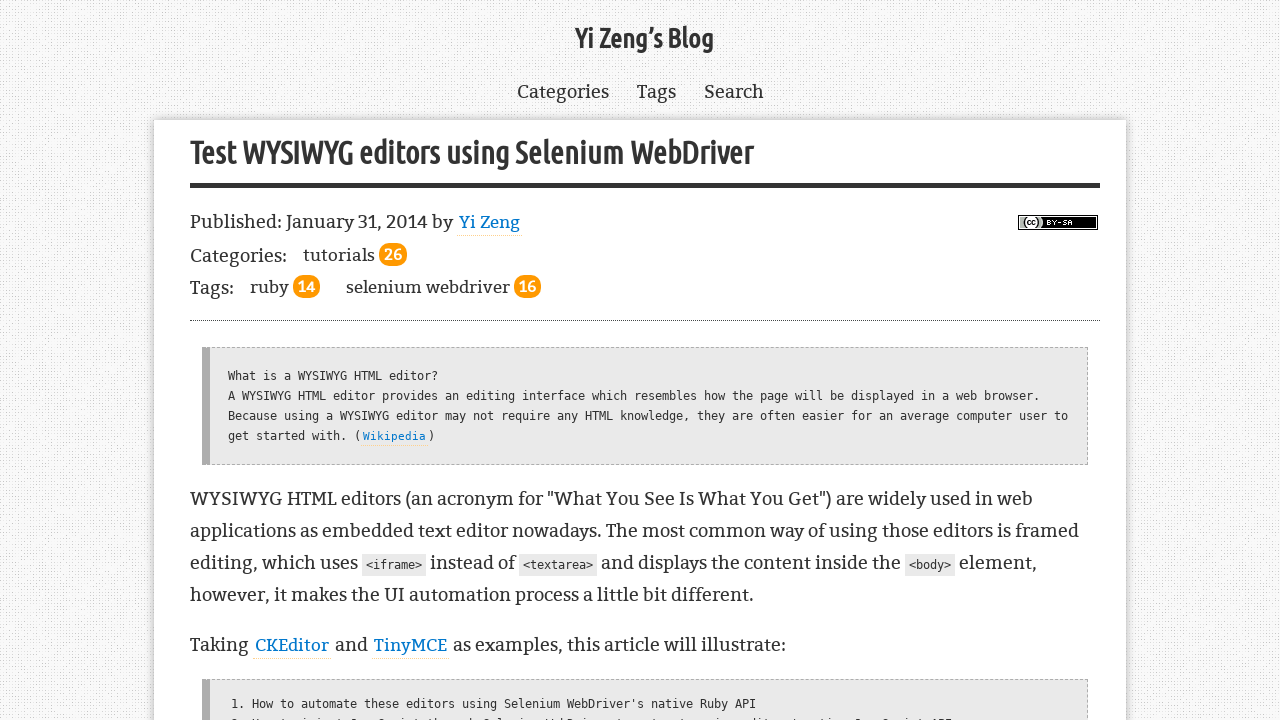

Typed 'Yi Zeng' into CKEditor on .cke_wysiwyg_frame >> internal:control=enter-frame >> body
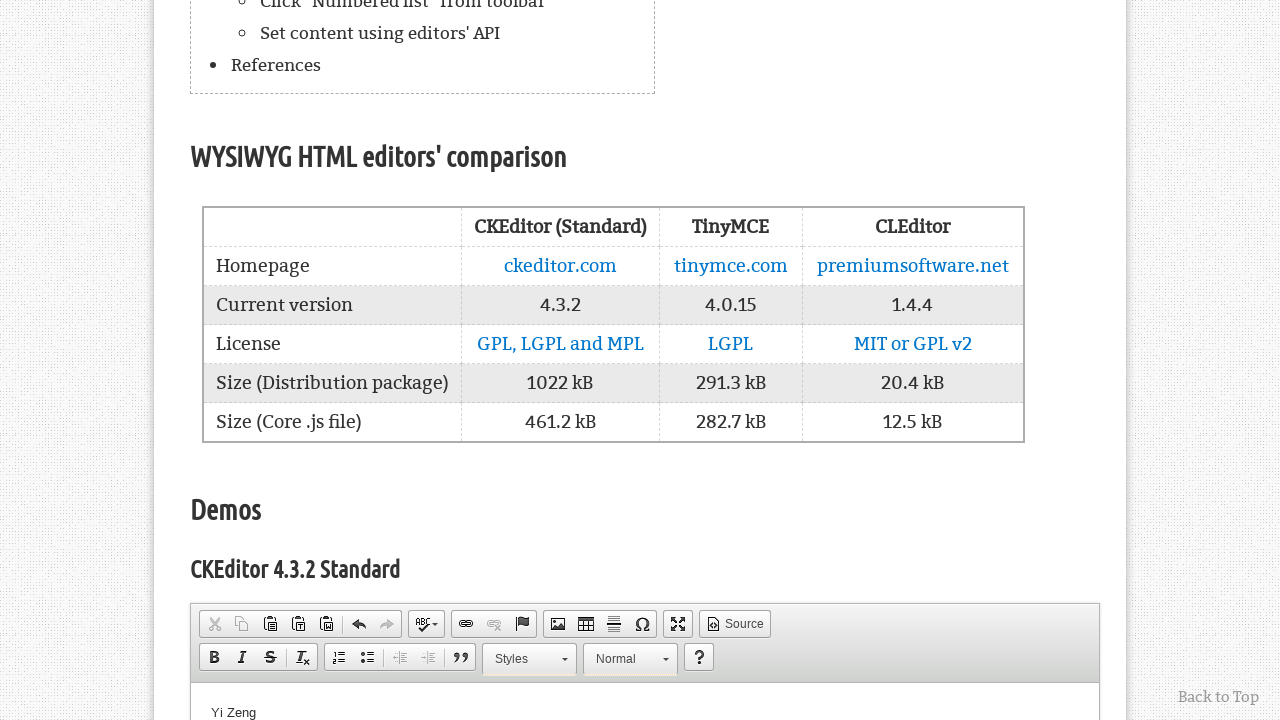

Clicked on CKEditor body at (645, 710) on .cke_wysiwyg_frame >> internal:control=enter-frame >> body
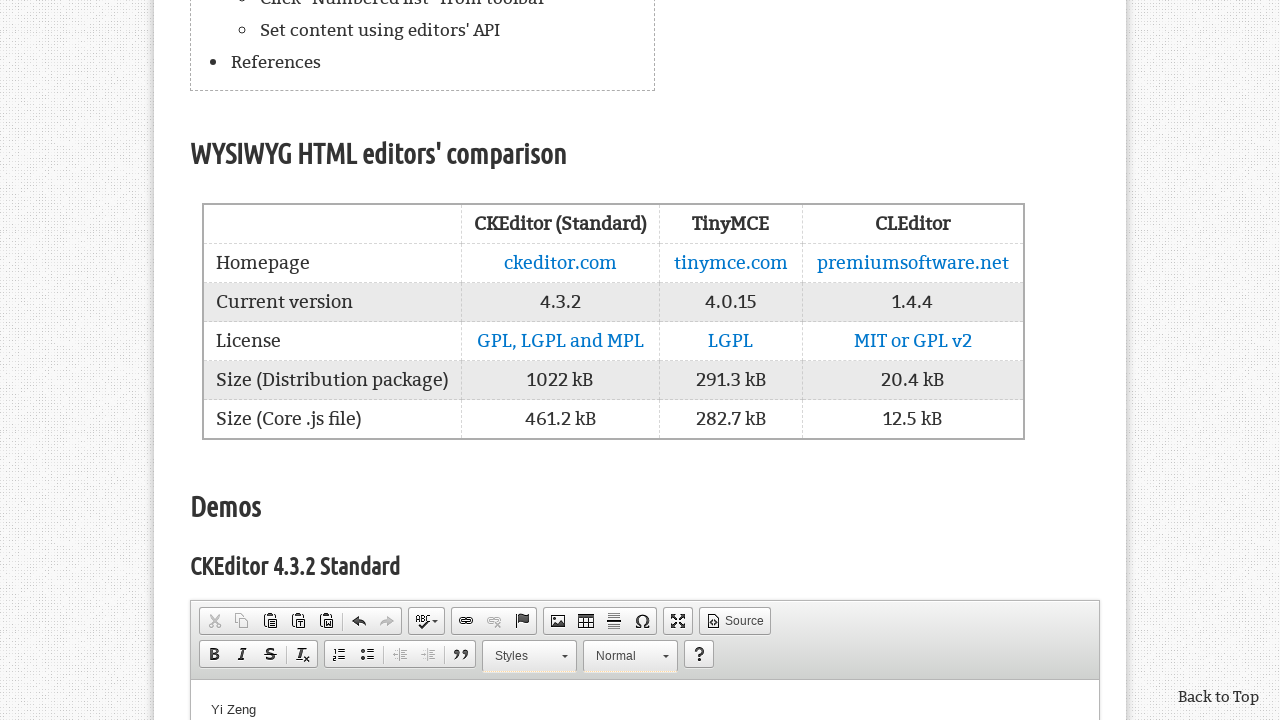

Pressed Ctrl+A to select all content in CKEditor
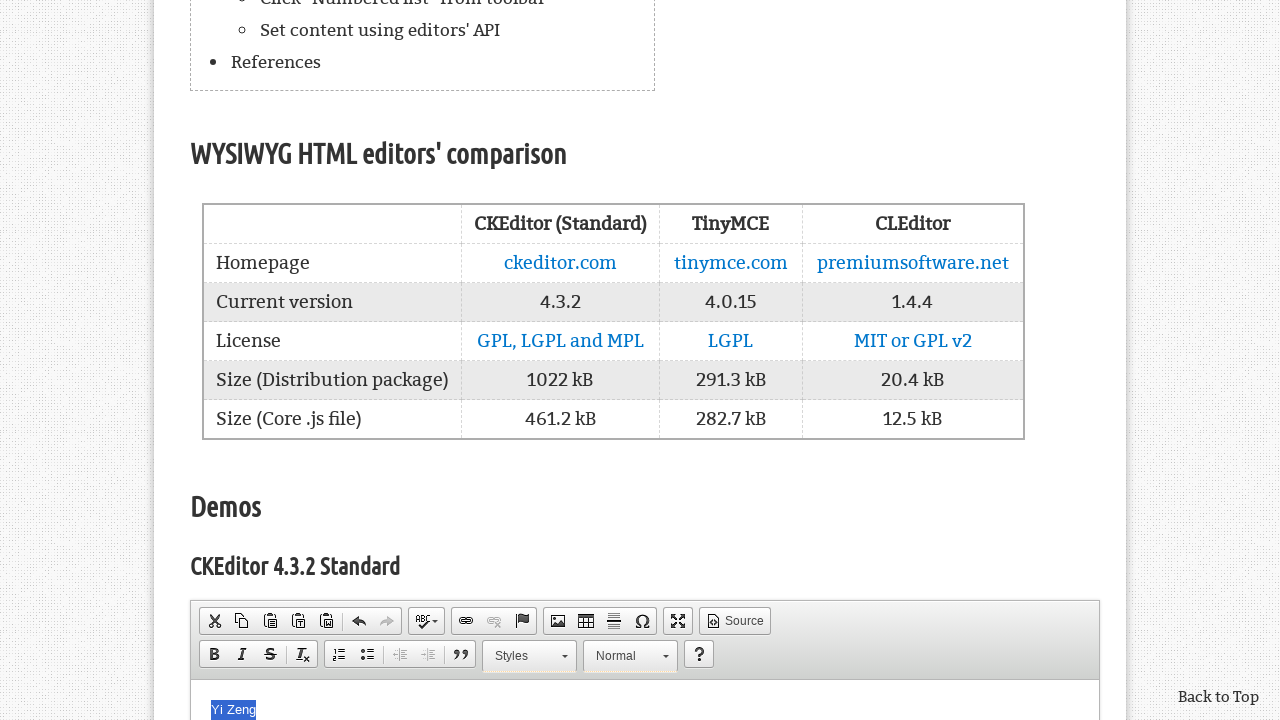

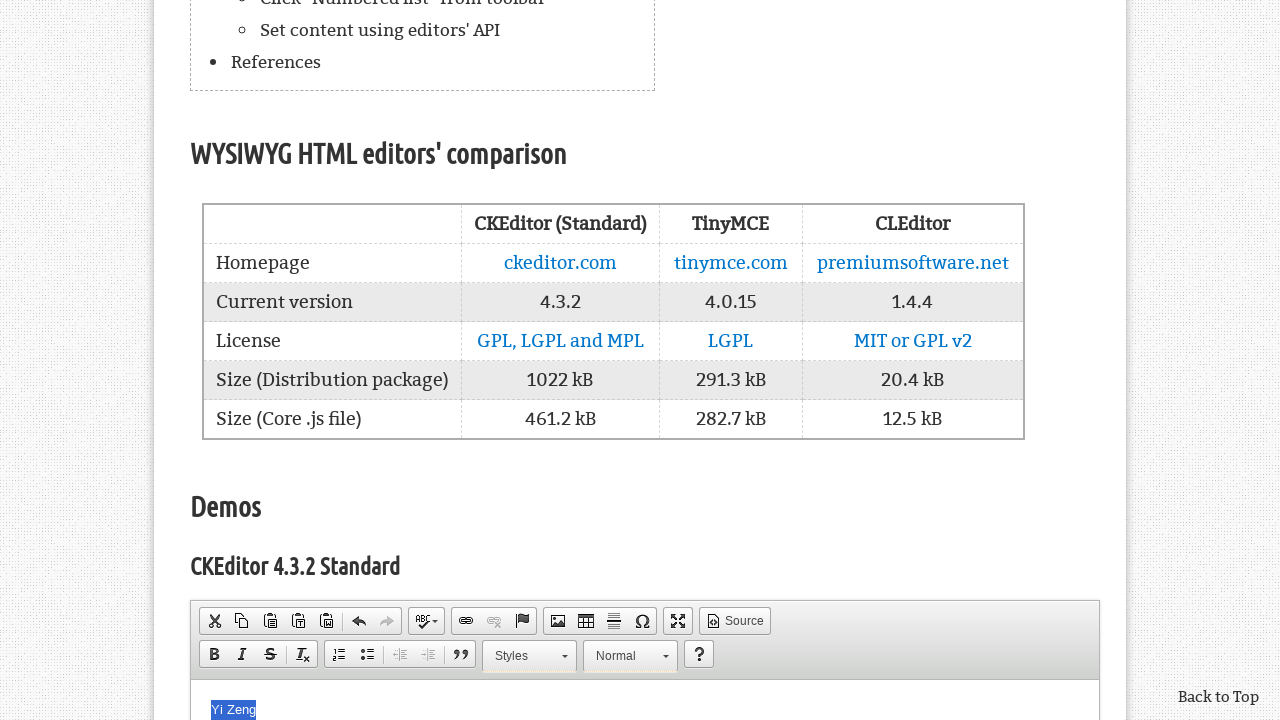